Tests handling a simple JavaScript alert by clicking the Simple Alert button, switching to the alert, reading its text, and accepting it.

Starting URL: https://v1.training-support.net/selenium/javascript-alerts

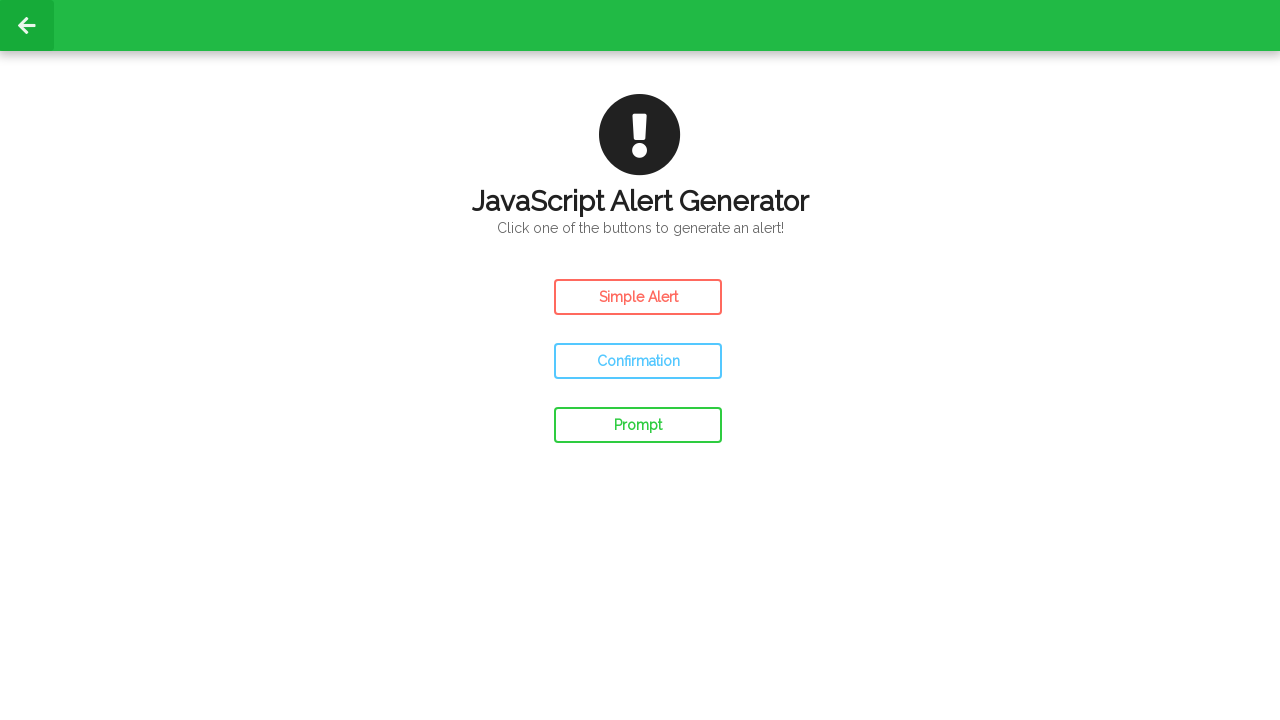

Clicked the Simple Alert button at (638, 297) on #simple
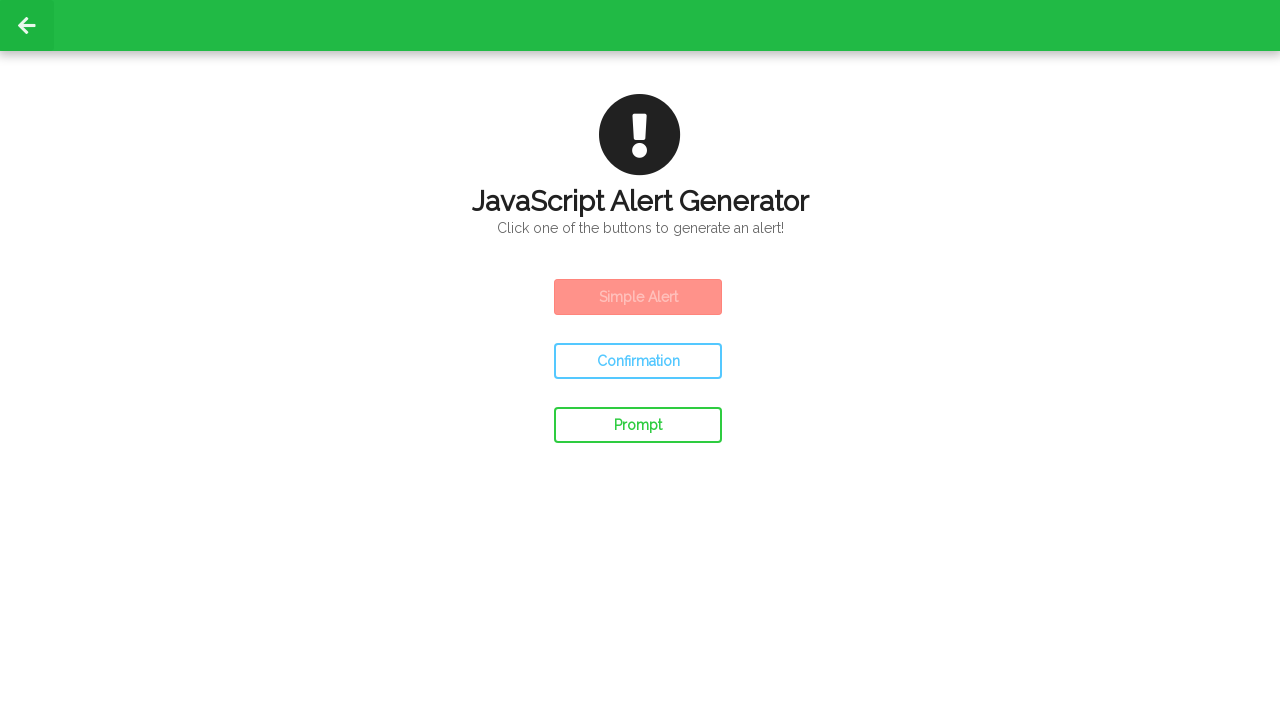

Set up dialog handler to accept alerts
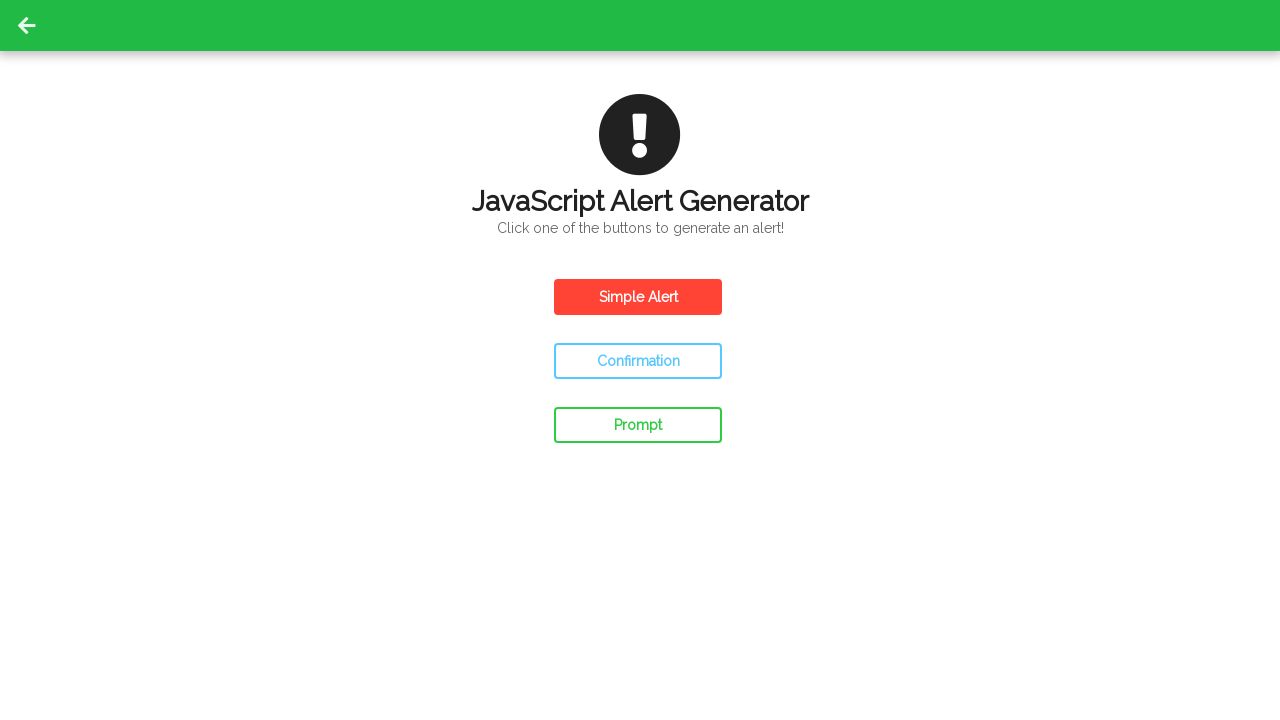

Waited for alert to be processed
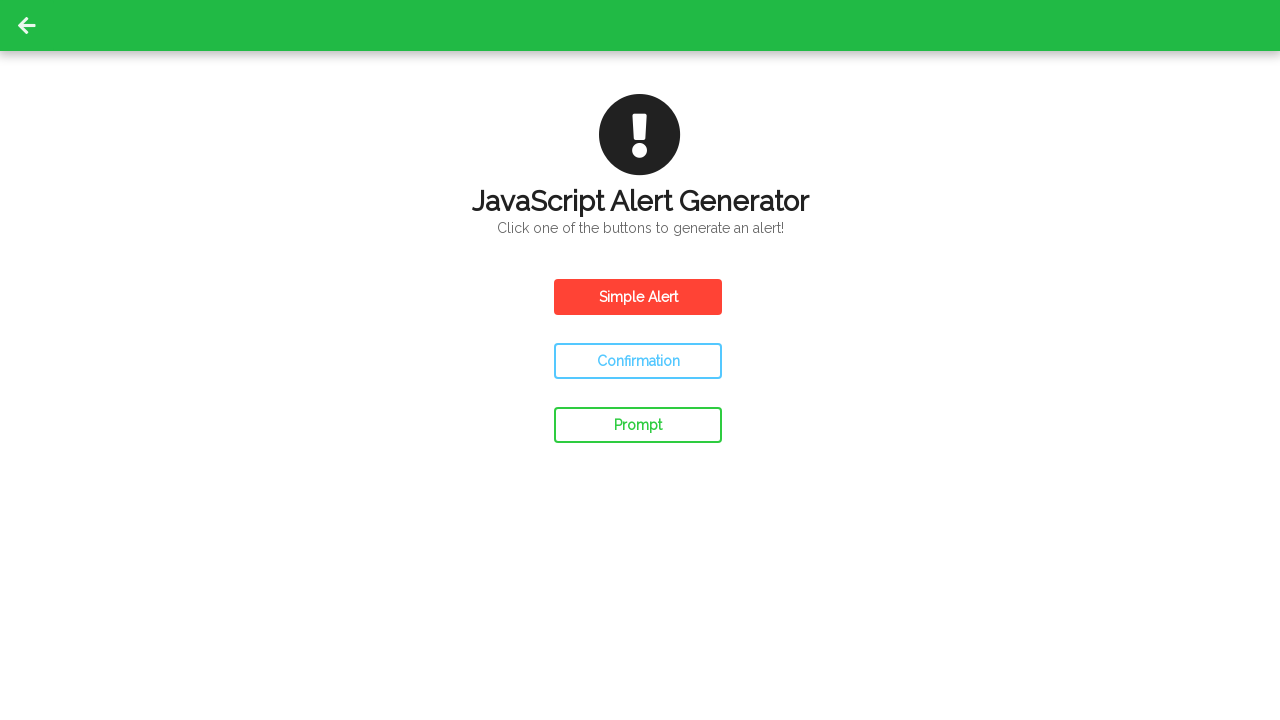

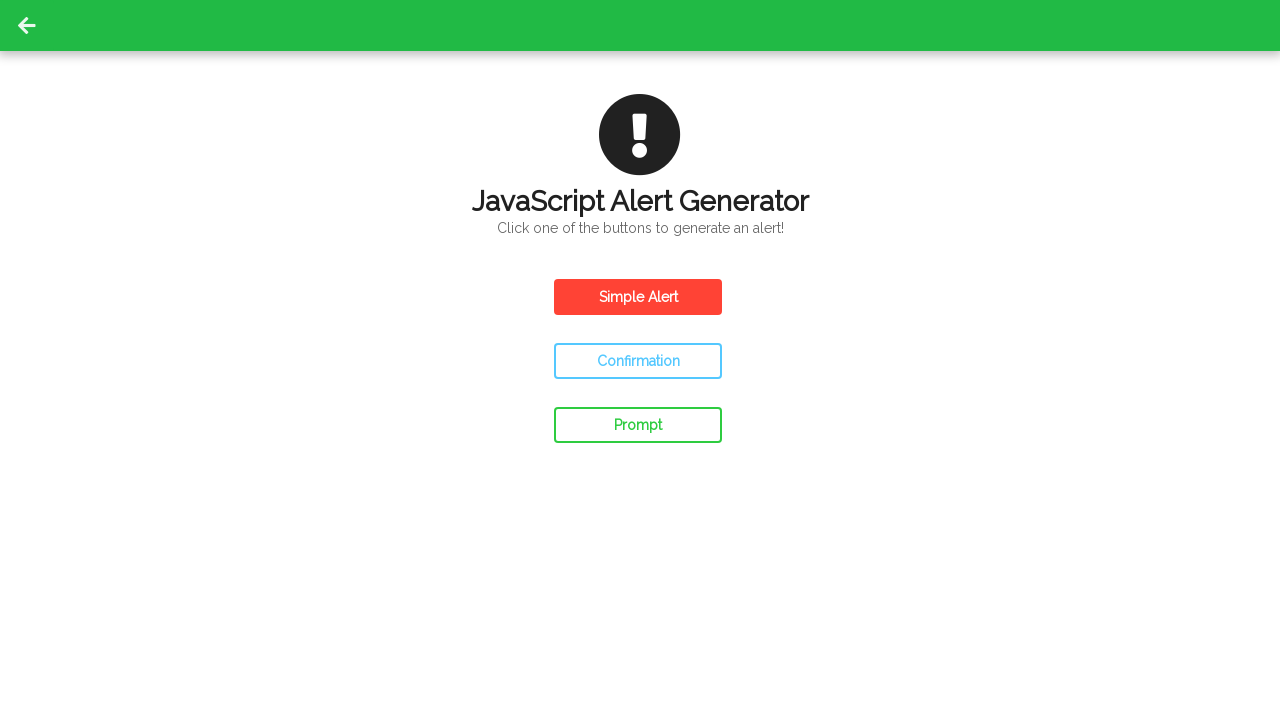